Tests alert handling by entering a name and triggering an alert, then accepting it

Starting URL: https://rahulshettyacademy.com/AutomationPractice/

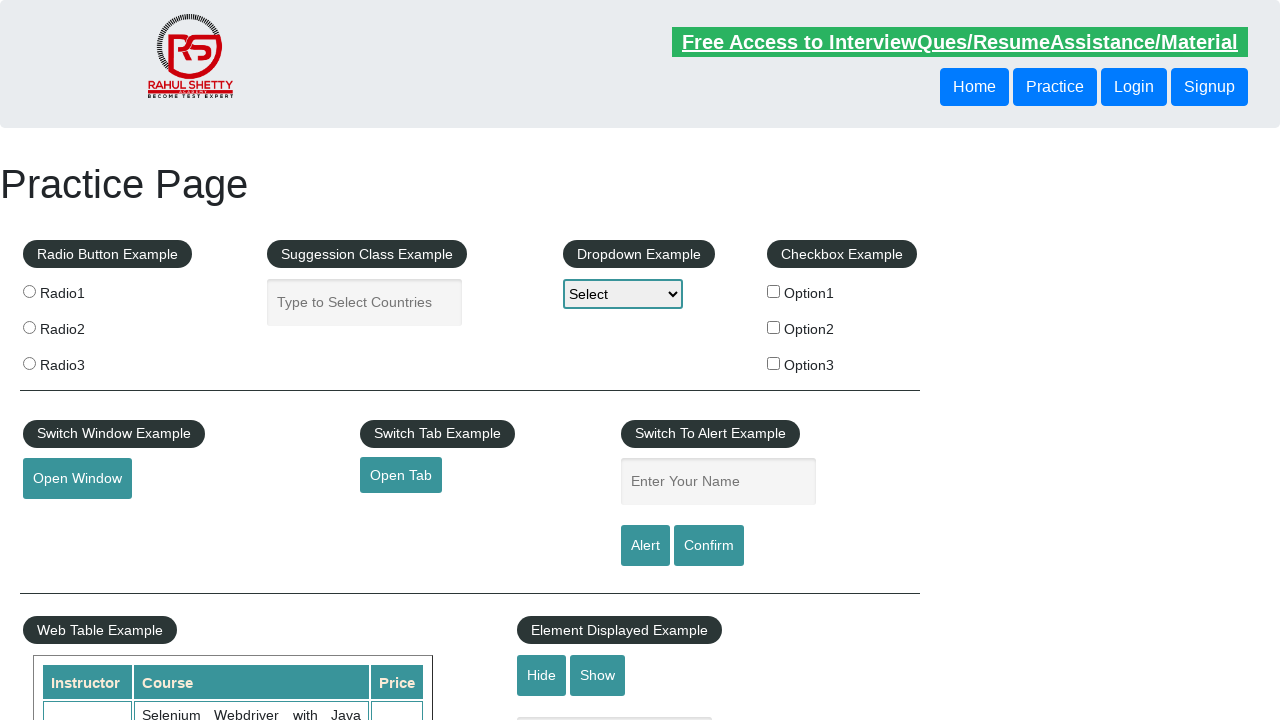

Filled name field with 'MANI' on #name
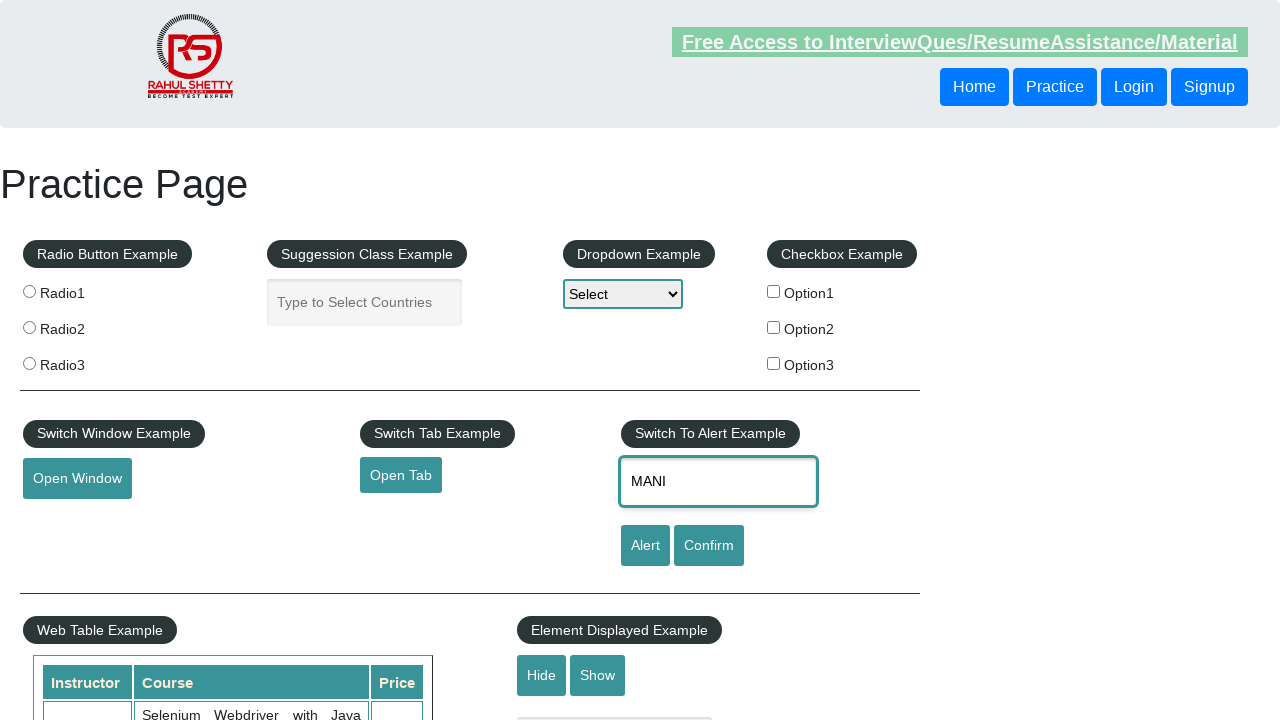

Clicked alert button to trigger alert at (645, 546) on #alertbtn
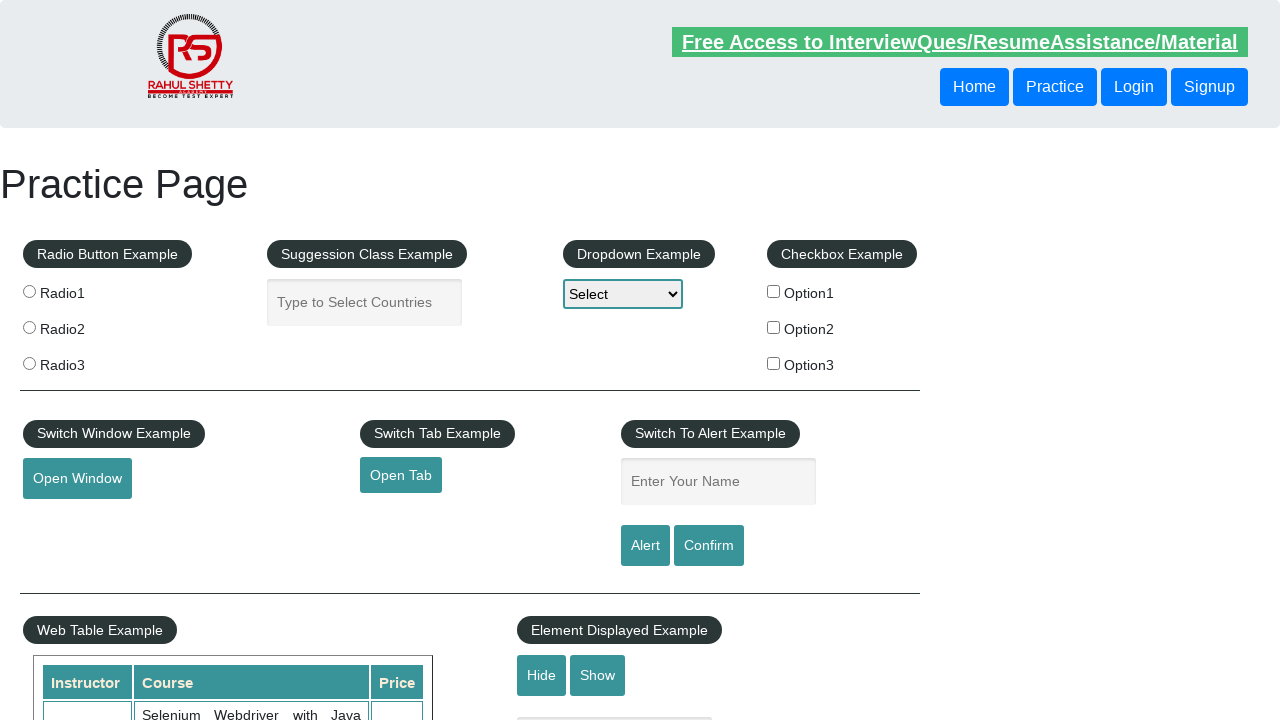

Set up dialog handler to accept alert
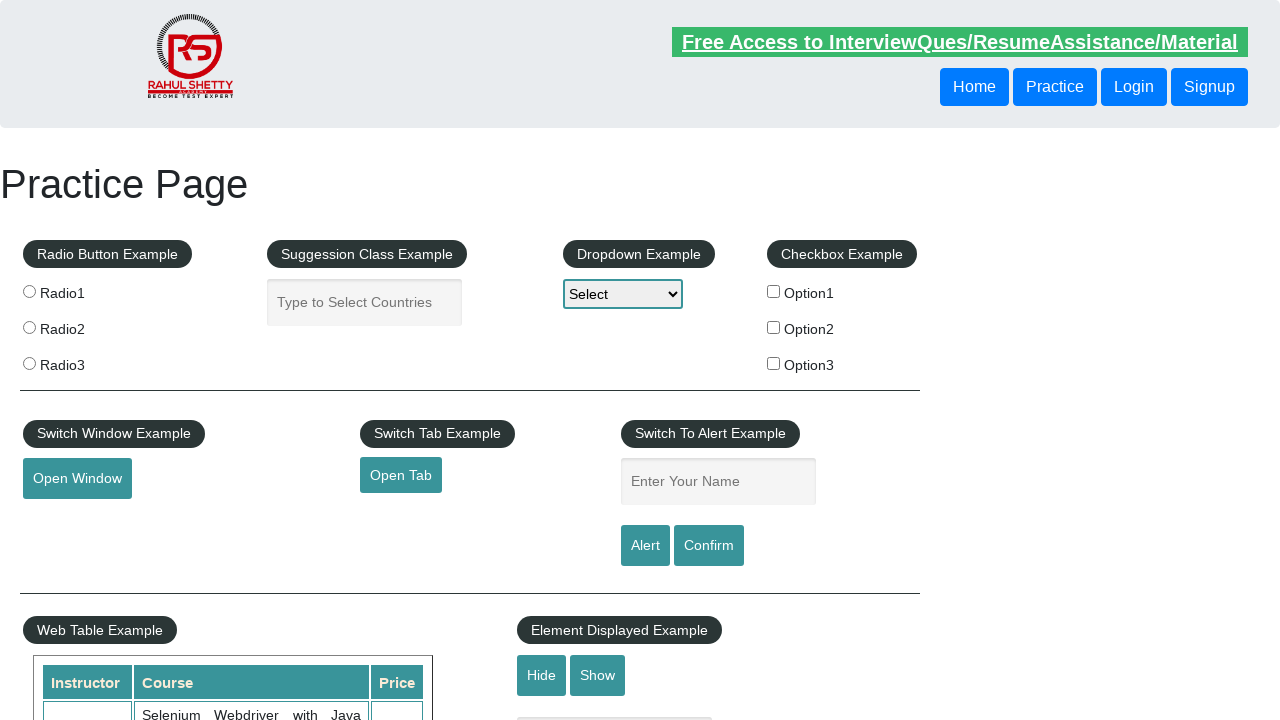

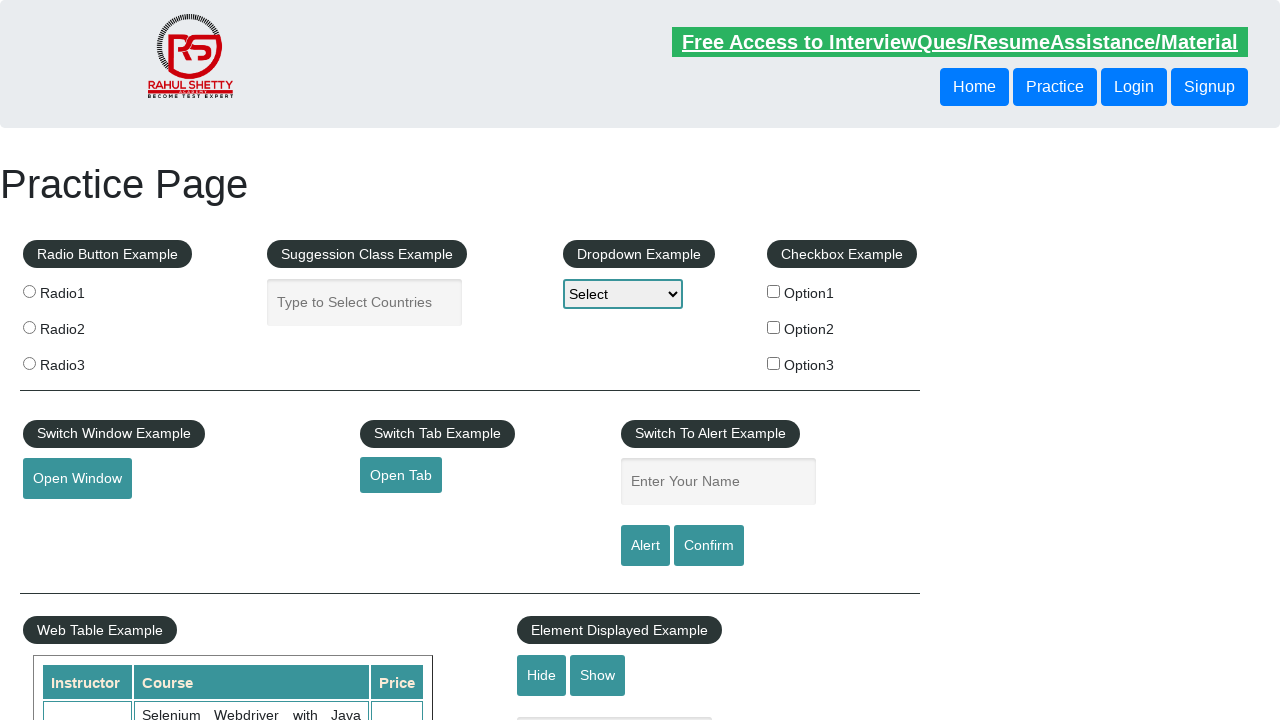